Tests 302 redirect with URLs in query parameters by clicking a link

Starting URL: http://www.example.com/

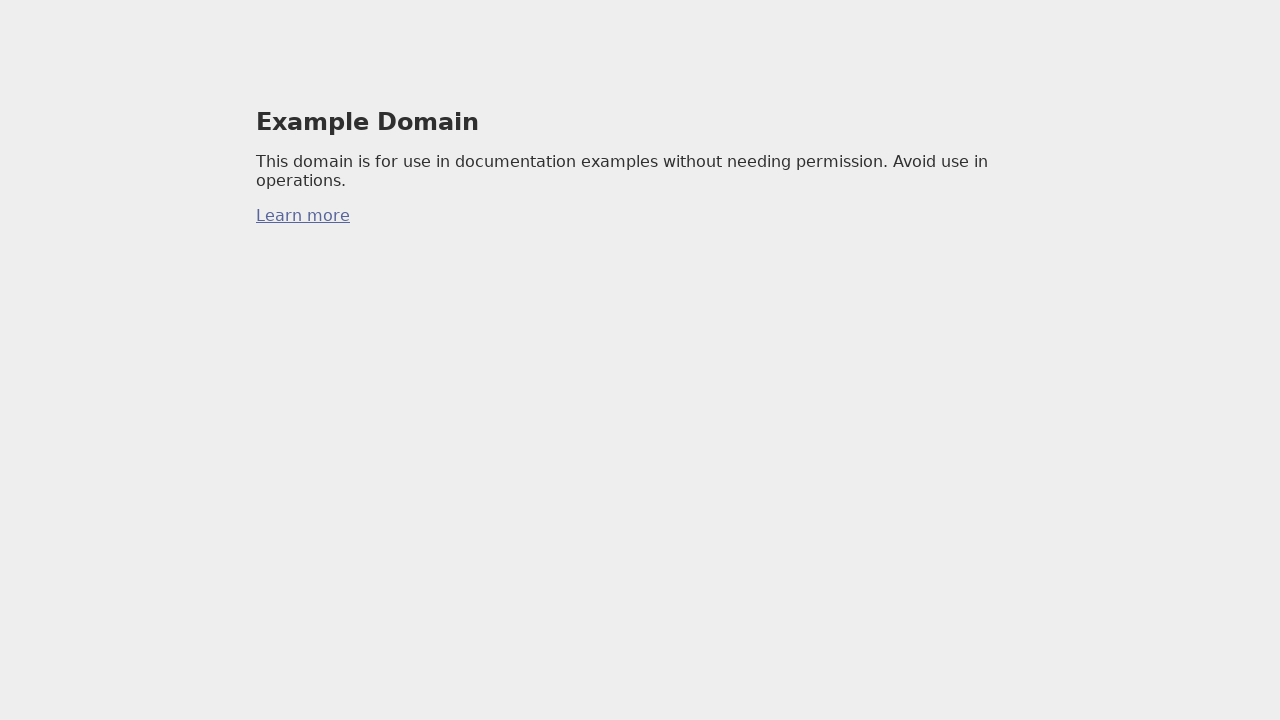

Clicked redirect link with URL in query parameters at (303, 216) on a
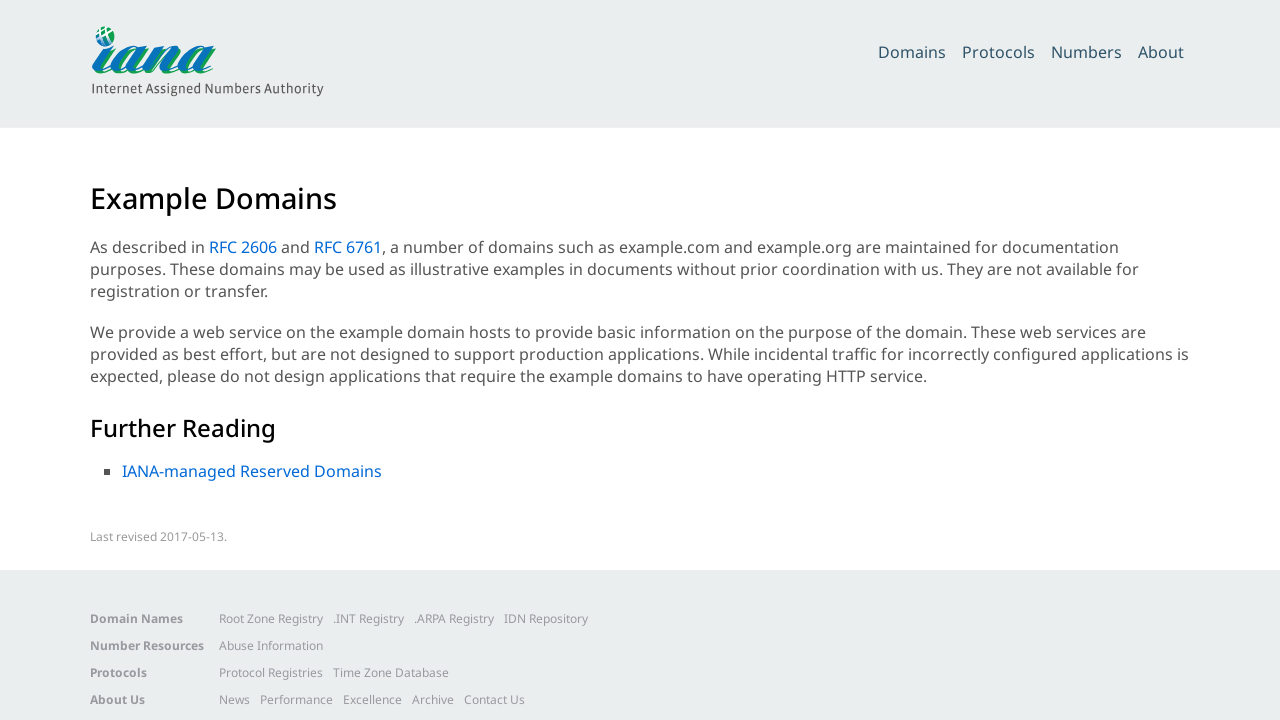

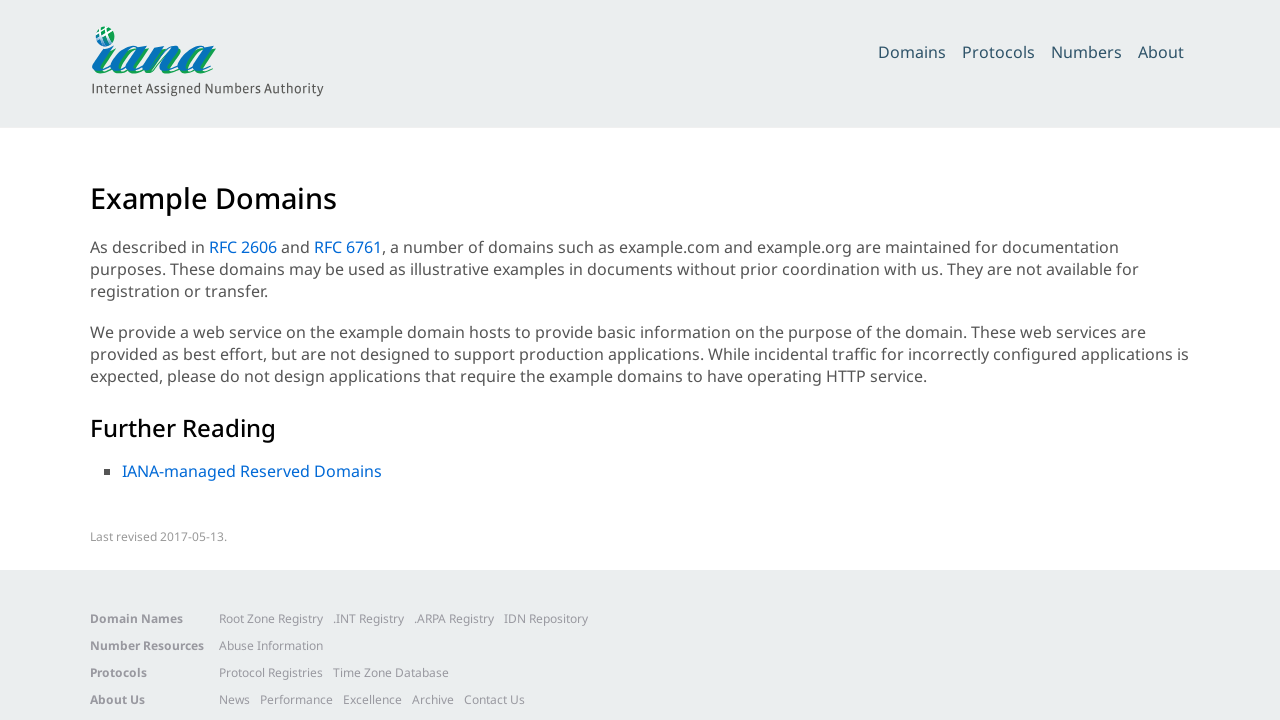